Tests the Add Element functionality on Herokuapp by clicking the add element link and then clicking the Add Element button to verify a new element appears

Starting URL: https://the-internet.herokuapp.com/

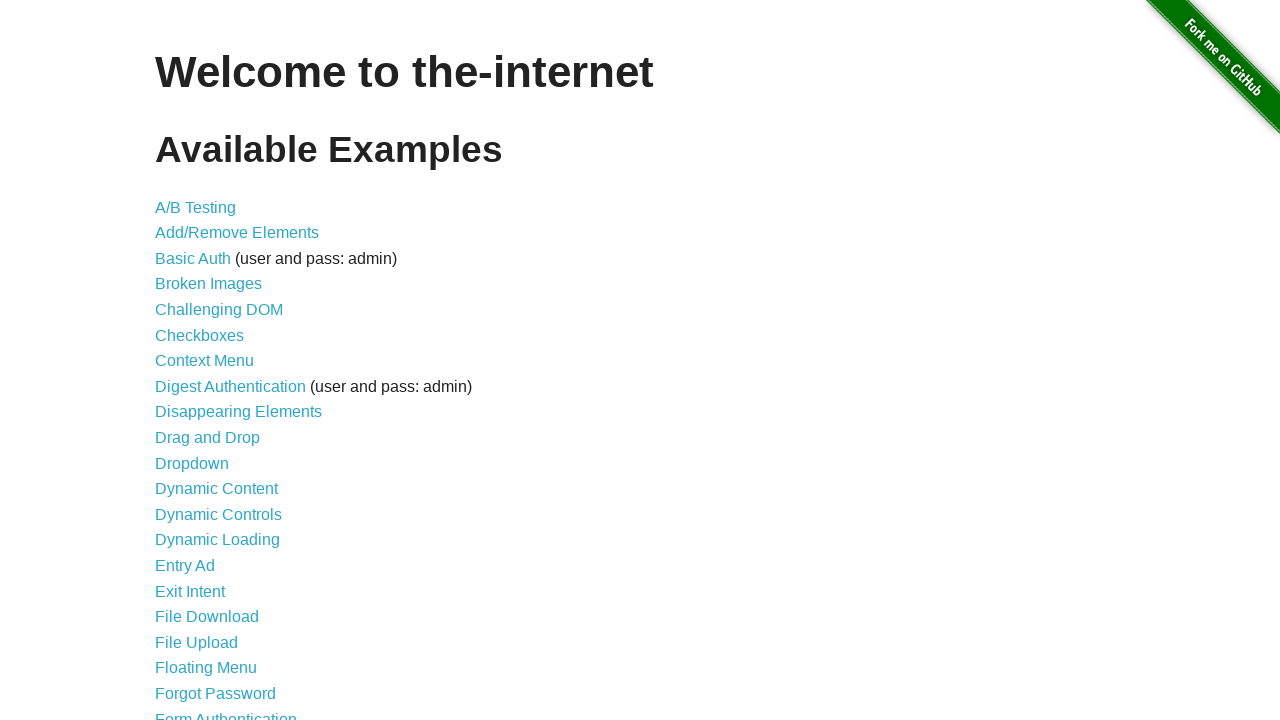

Clicked on Add/Remove Elements link at (237, 233) on a[href='/add_remove_elements/']
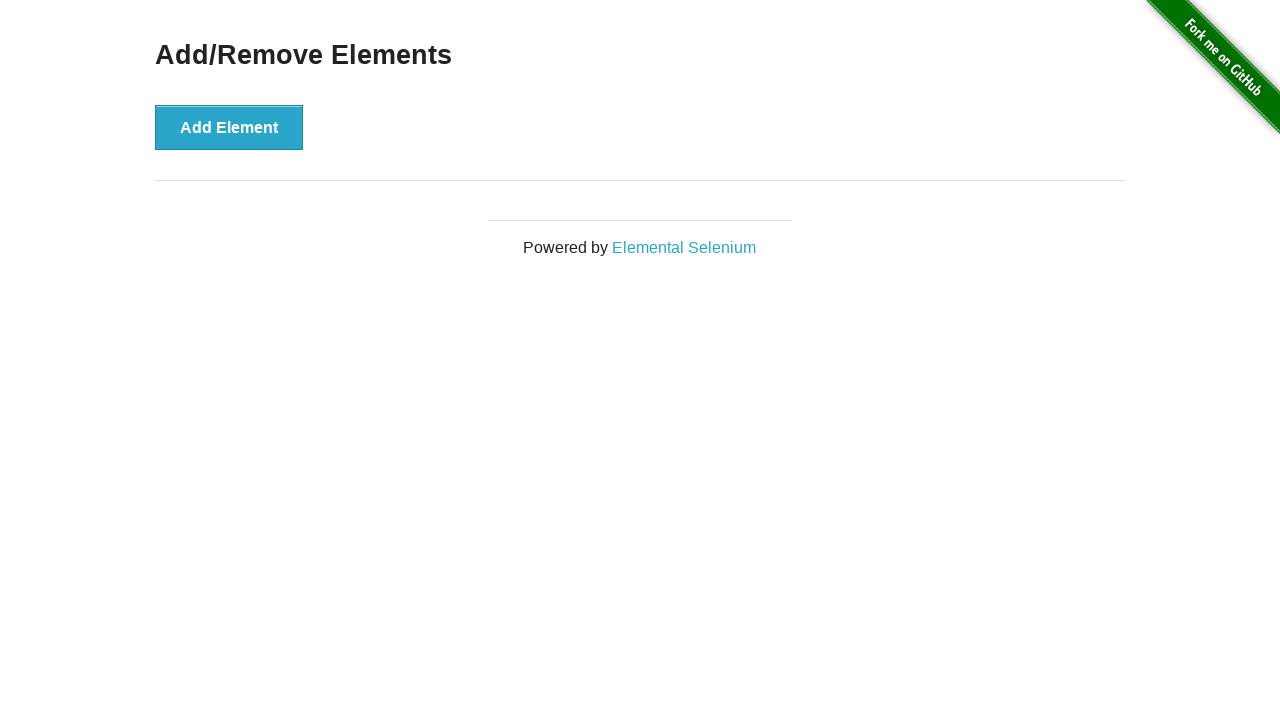

Clicked the Add Element button at (229, 127) on button[onclick='addElement()']
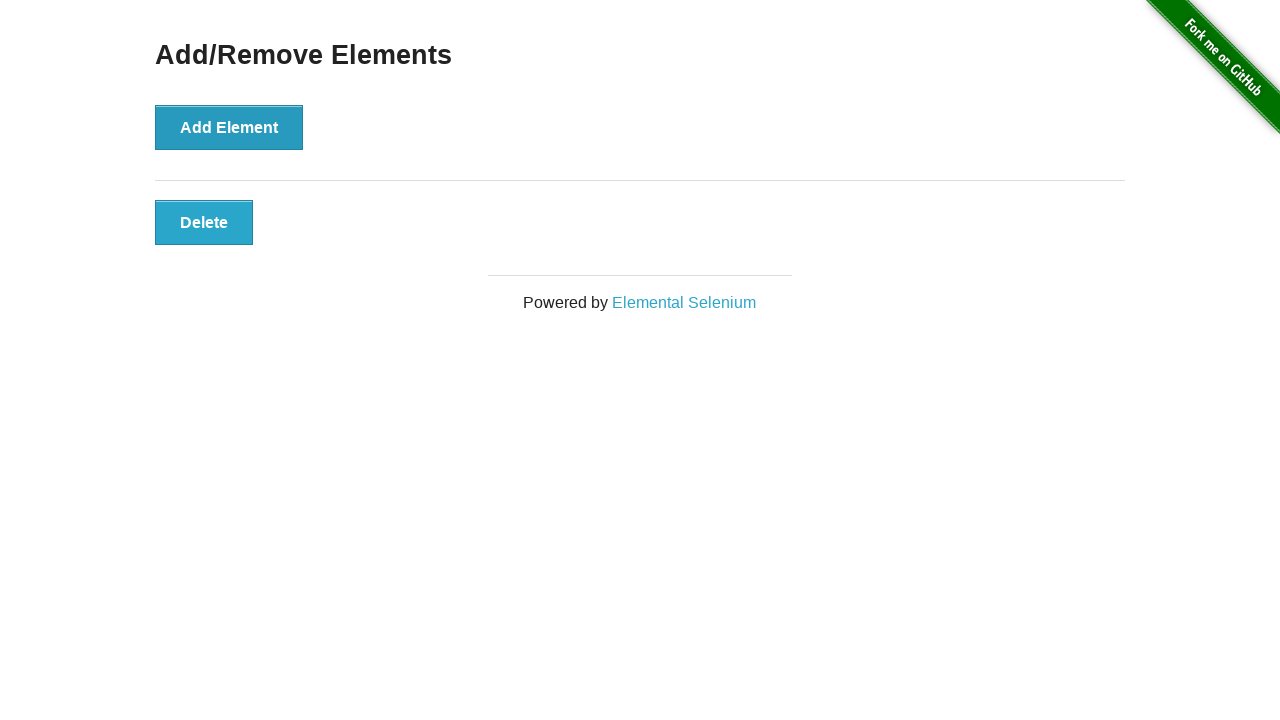

Verified new element was added by waiting for button with class 'added-manually'
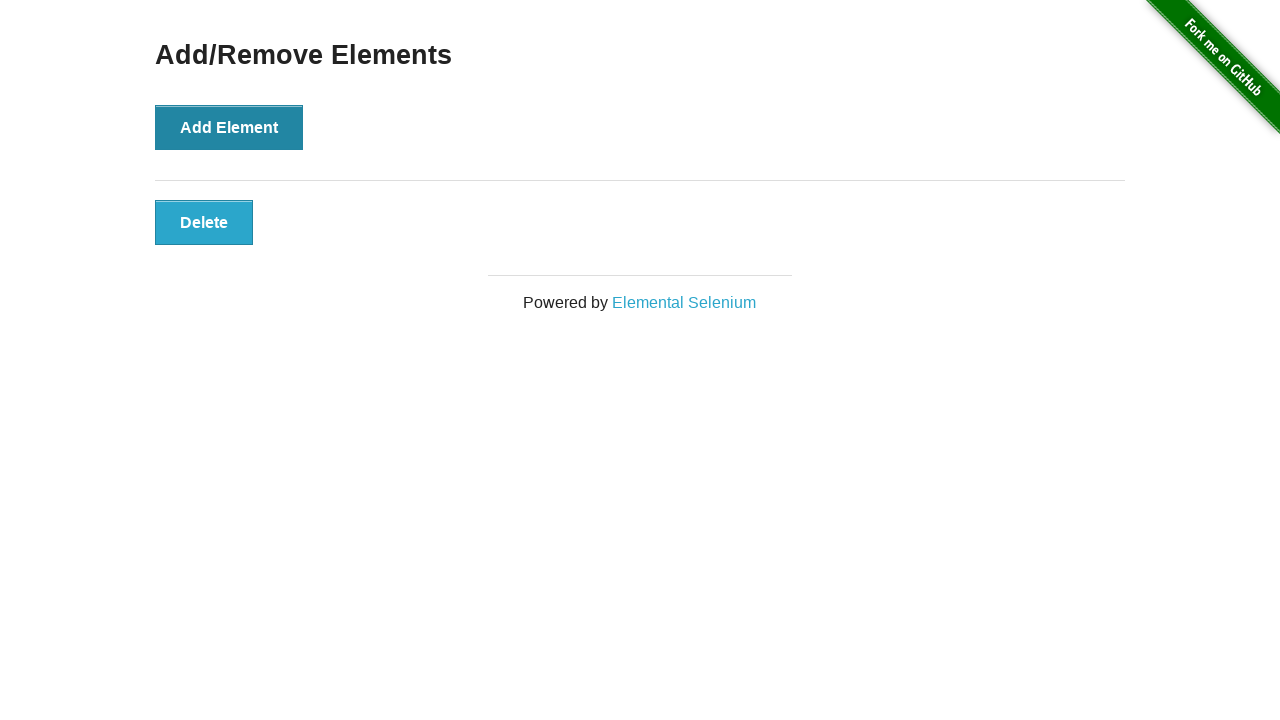

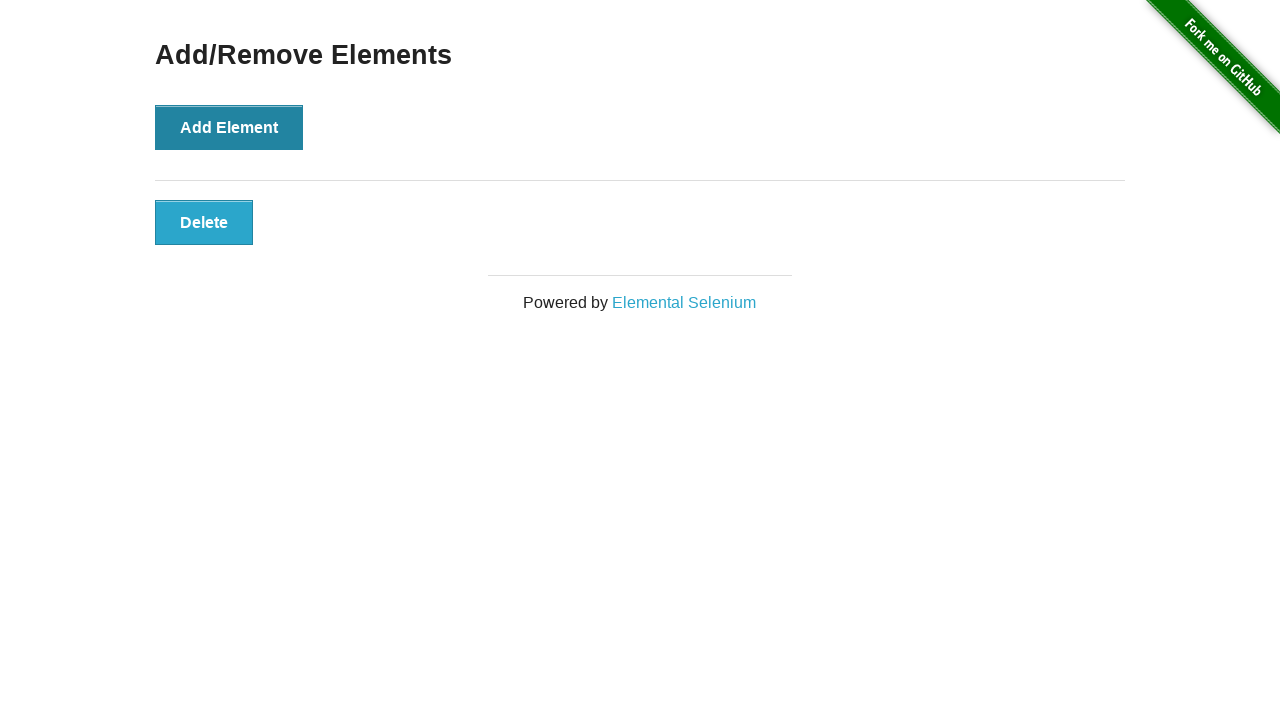